Tests mouse drawing functionality on a paint canvas by drawing a square shape using mouse move, down, and up actions to simulate drawing.

Starting URL: https://paint.js.org/

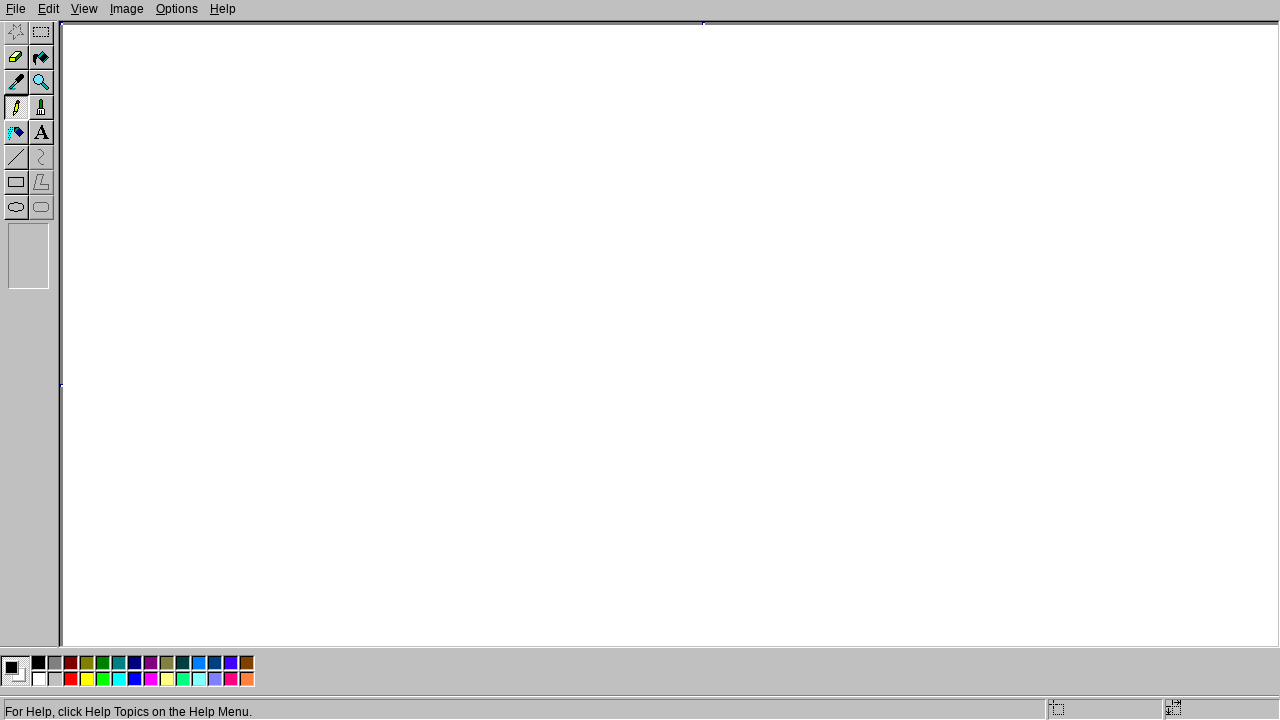

Navigated to paint.js.org
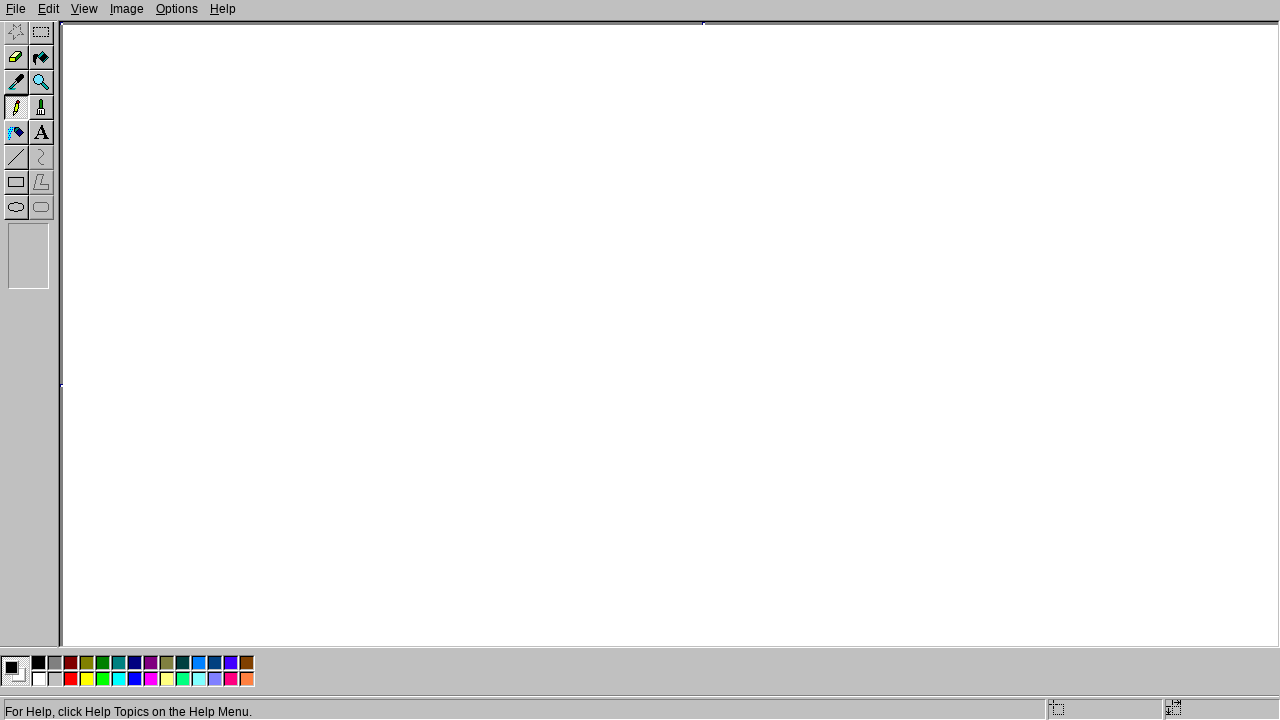

Moved mouse to starting position (200, 200) at (200, 200)
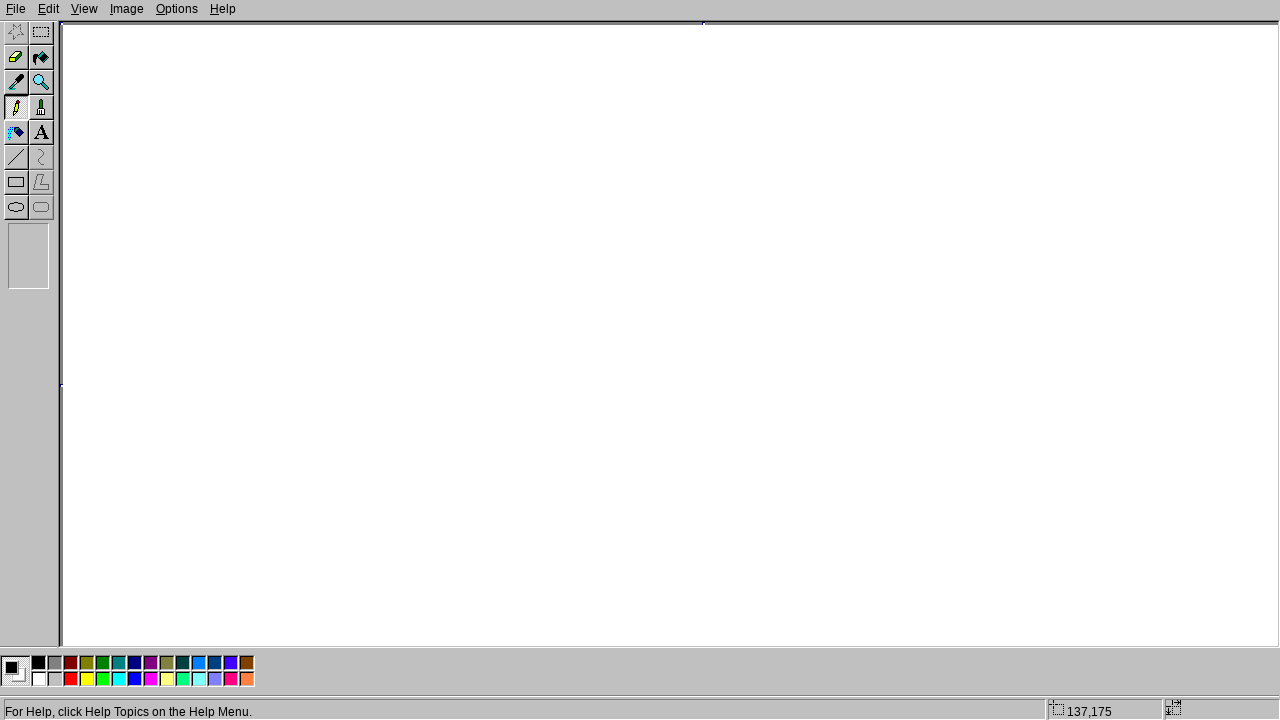

Pressed mouse button down to start drawing at (200, 200)
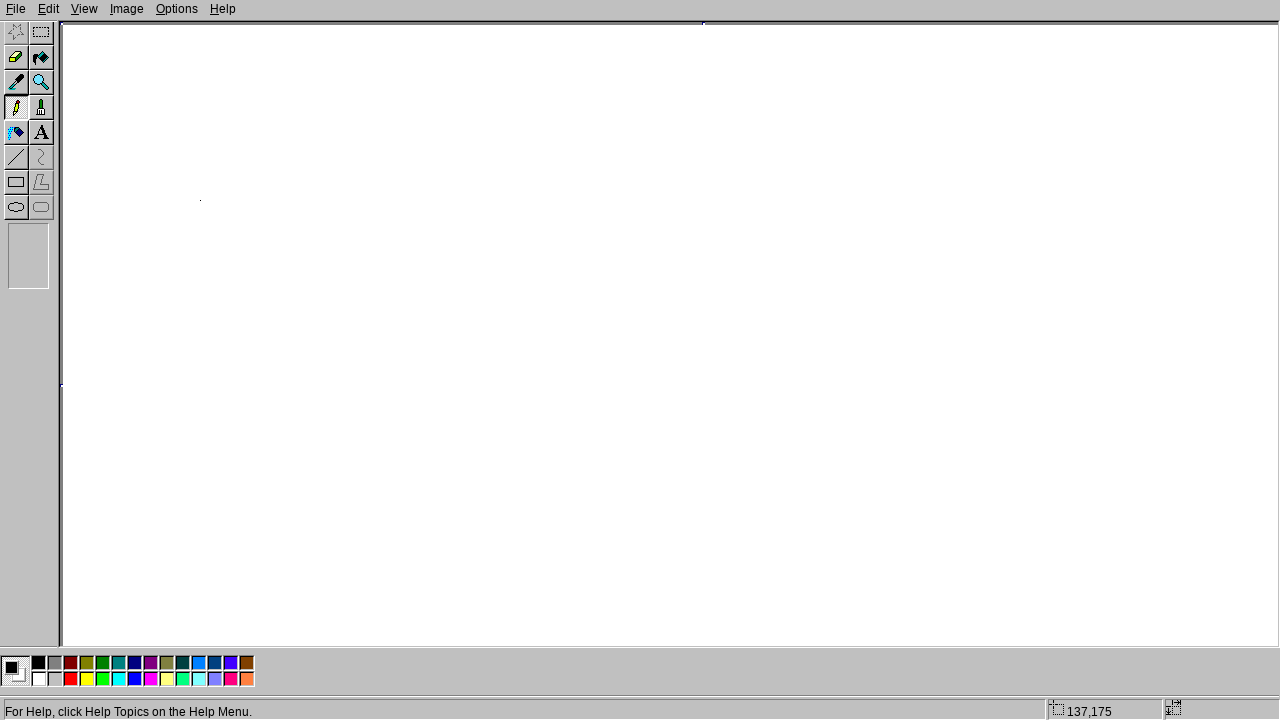

Moved mouse right to (400, 200) at (400, 200)
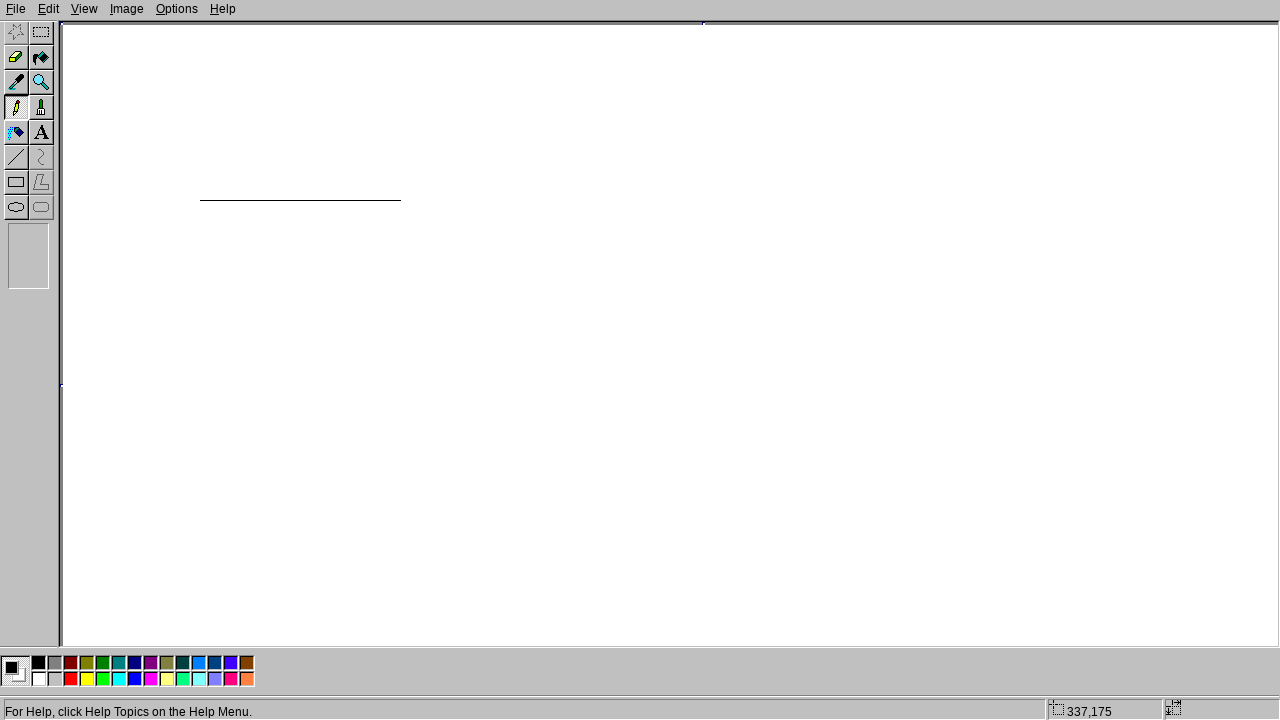

Moved mouse down to (400, 400) at (400, 400)
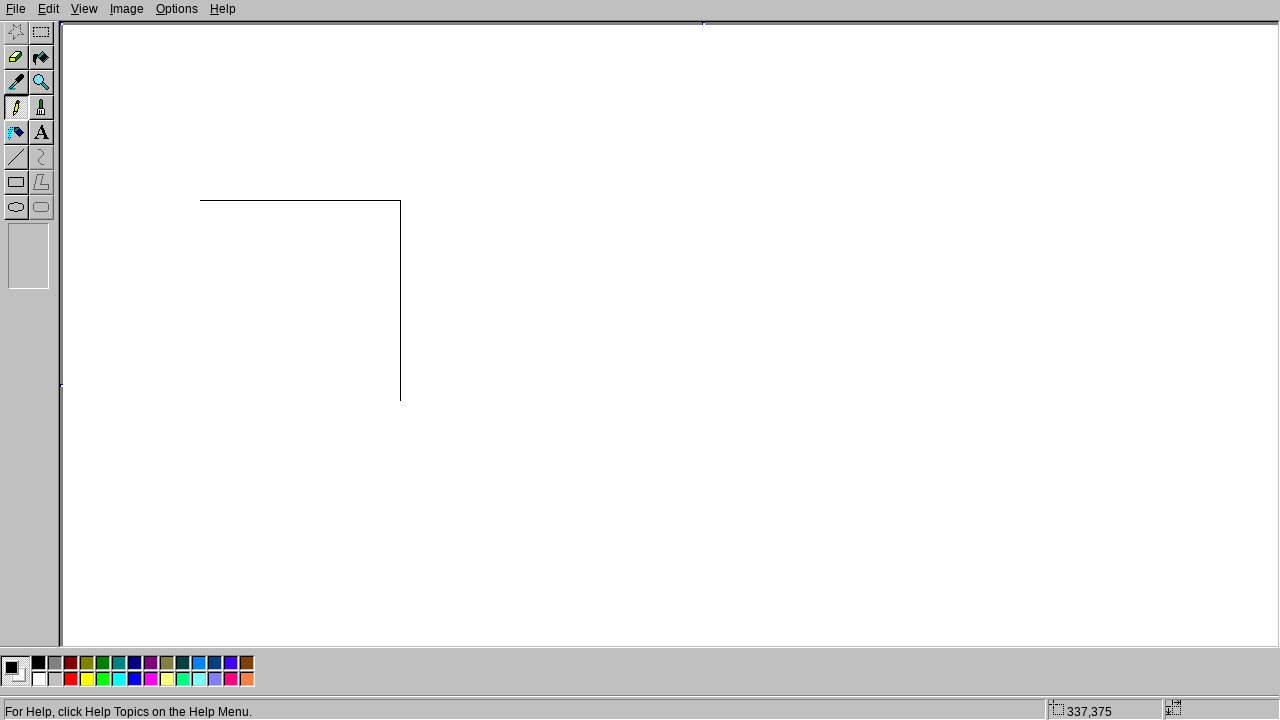

Moved mouse left to (200, 400) at (200, 400)
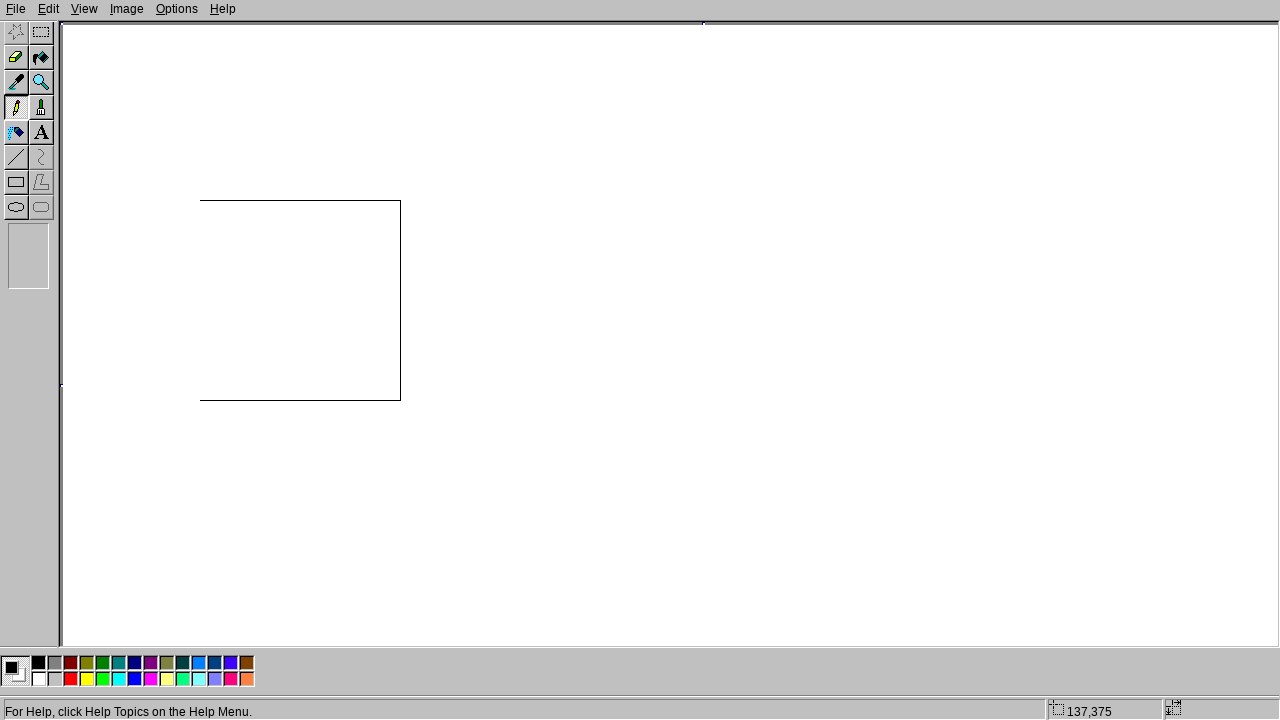

Moved mouse back to starting position (200, 200) at (200, 200)
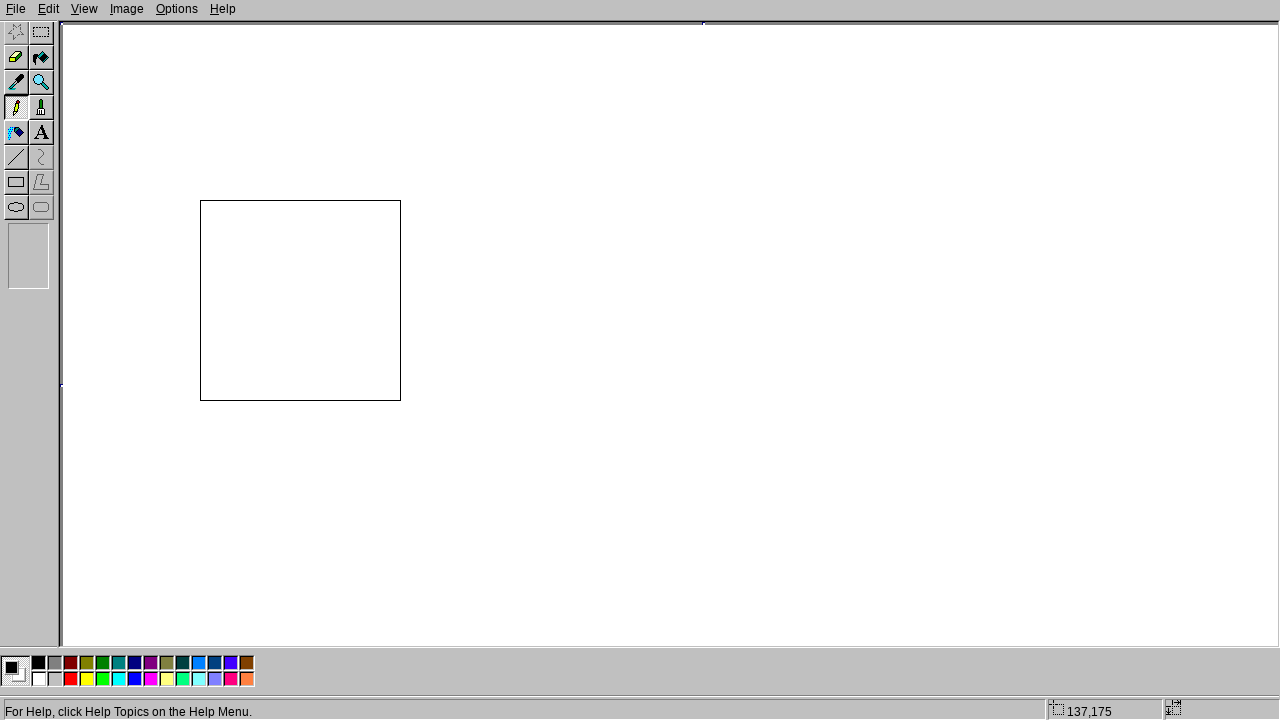

Released mouse button to finish drawing the square at (200, 200)
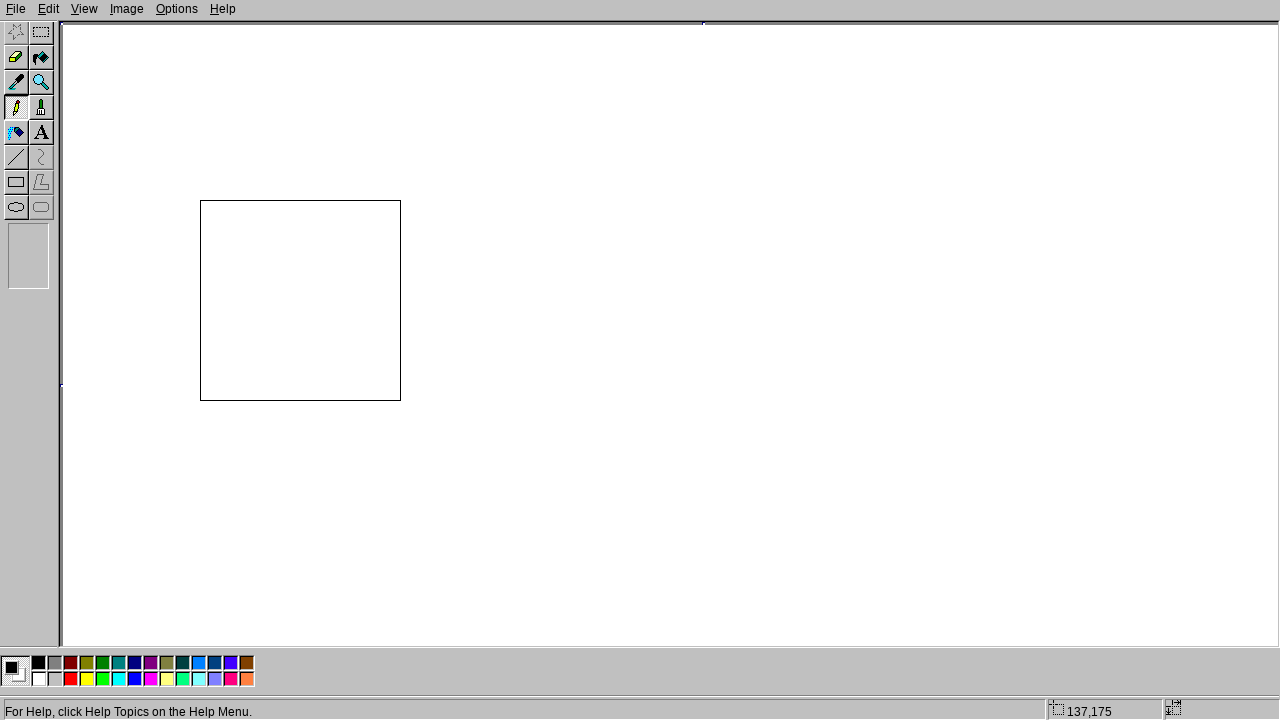

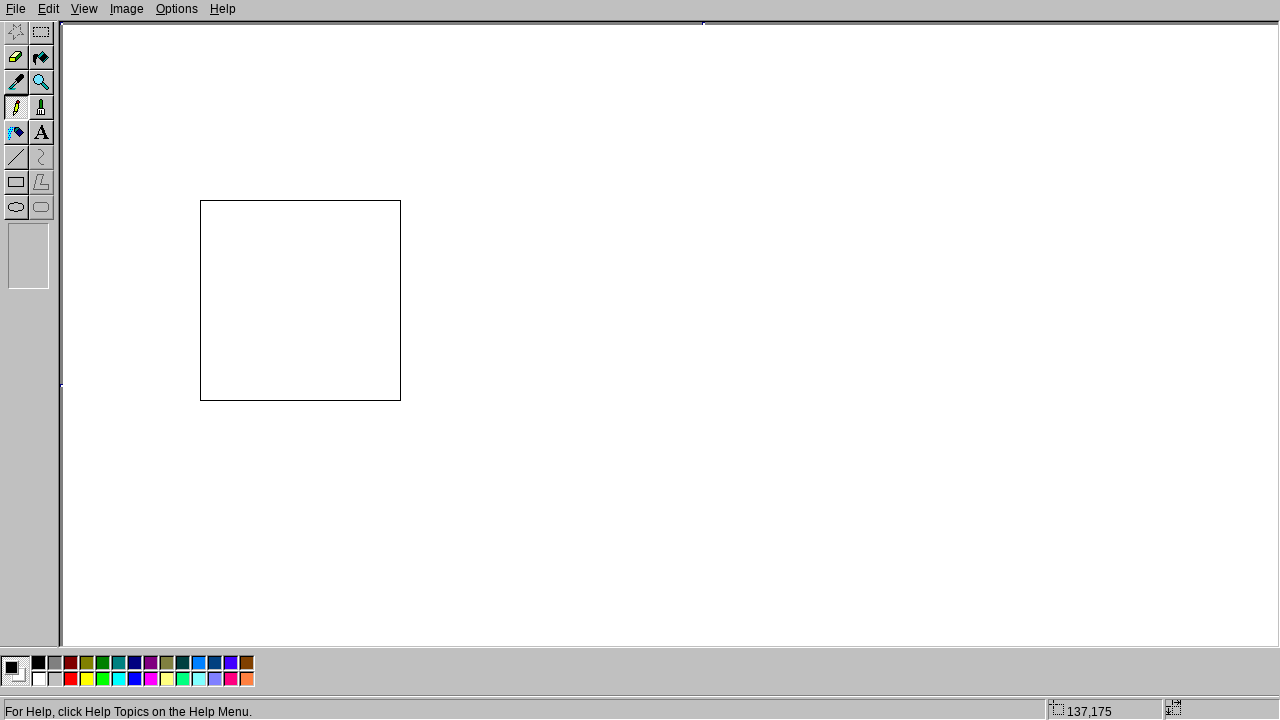